Tests that whitespace is trimmed from edited todo text

Starting URL: https://demo.playwright.dev/todomvc

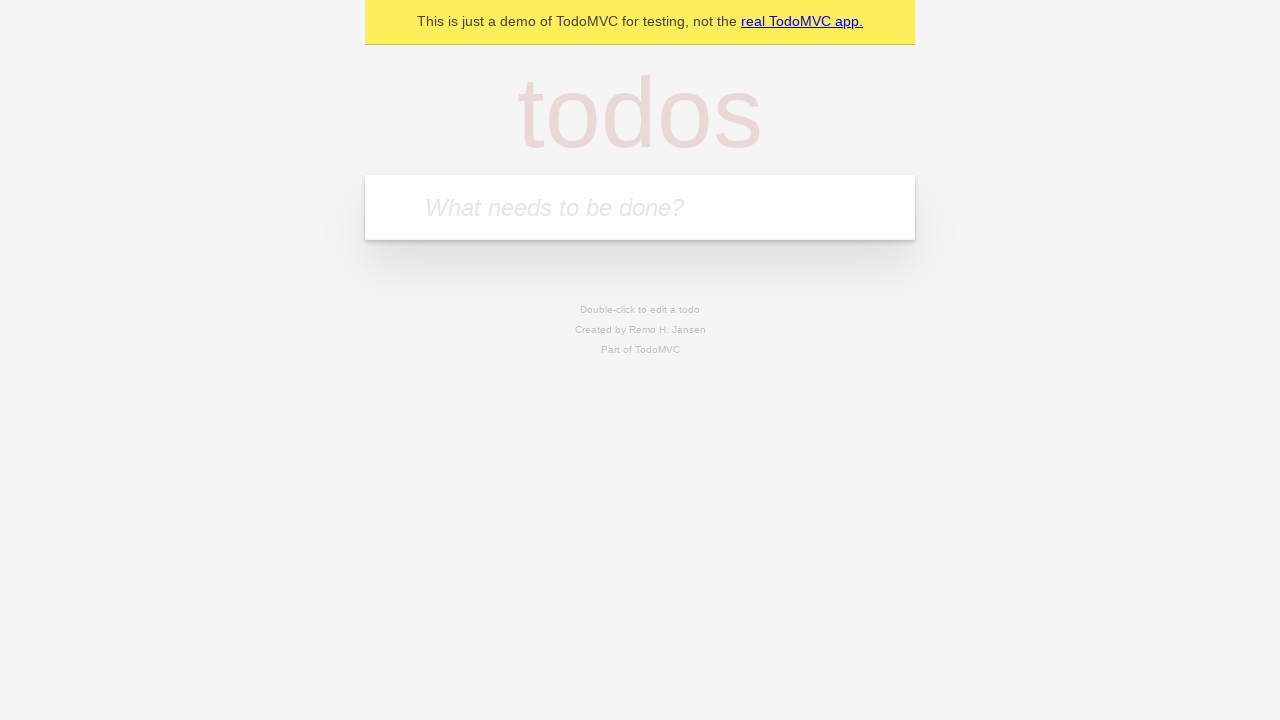

Filled todo input with 'buy some cheese' on internal:attr=[placeholder="What needs to be done?"i]
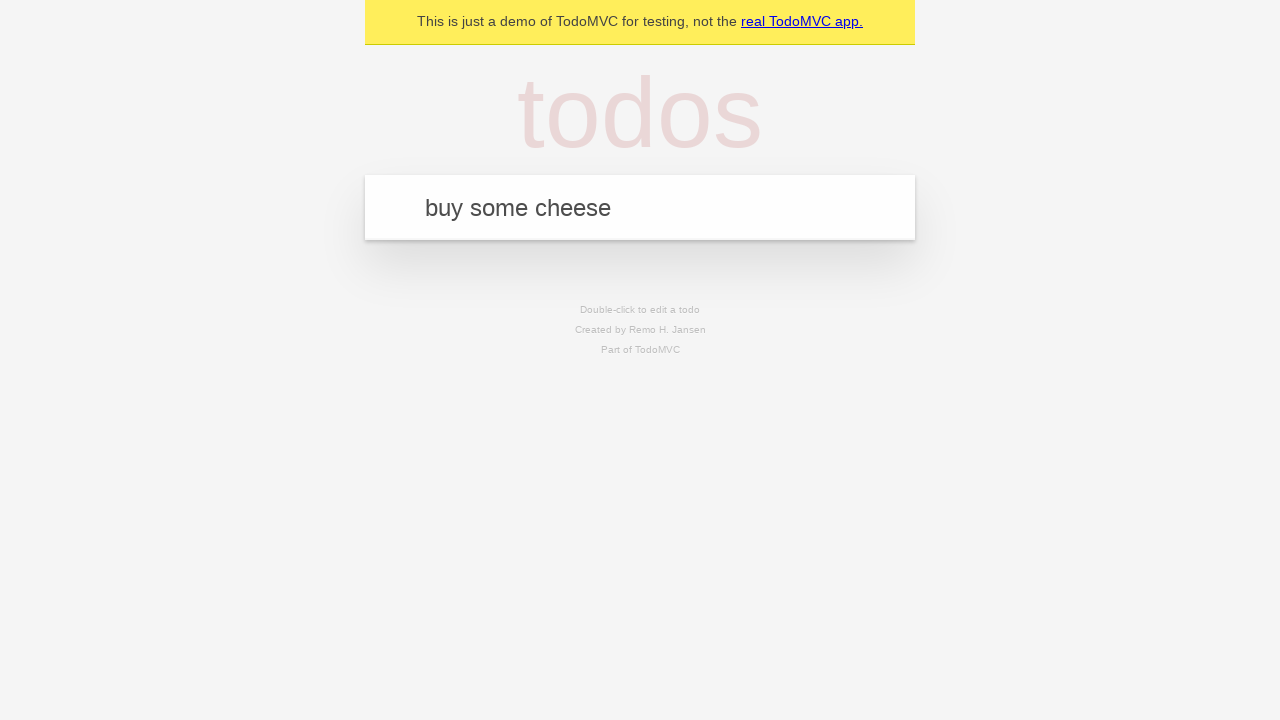

Pressed Enter to create first todo on internal:attr=[placeholder="What needs to be done?"i]
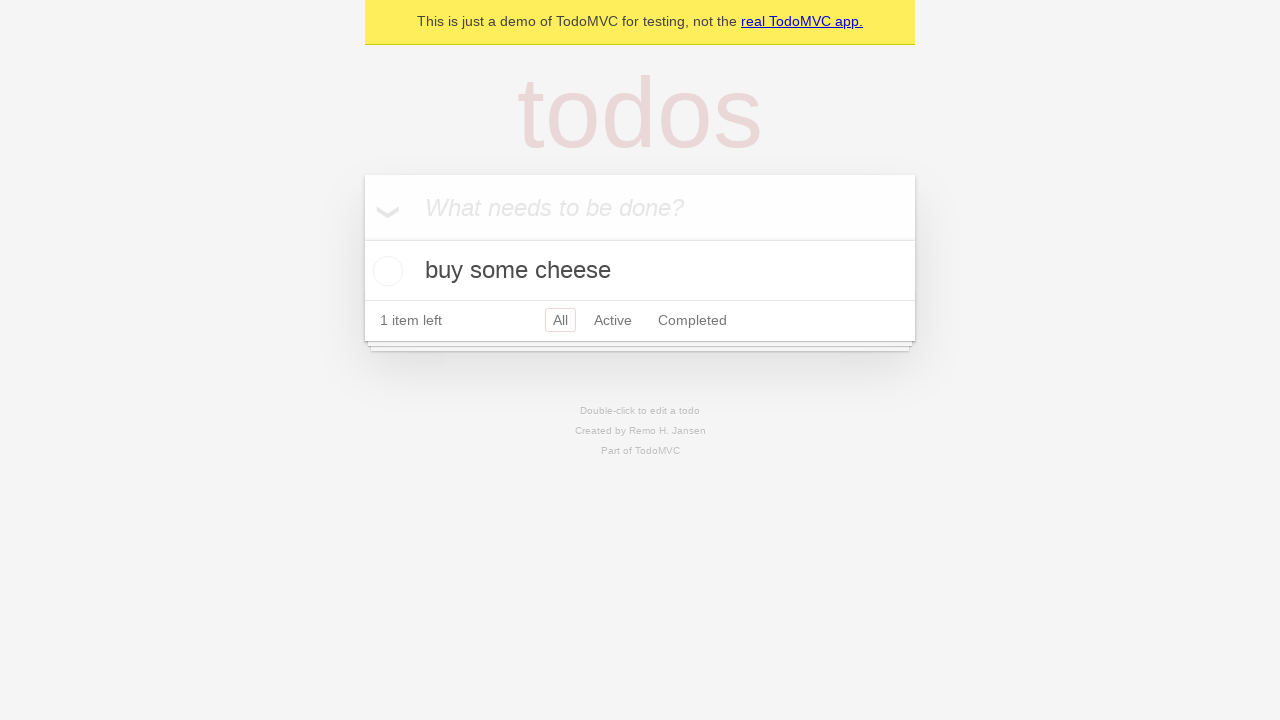

Filled todo input with 'feed the cat' on internal:attr=[placeholder="What needs to be done?"i]
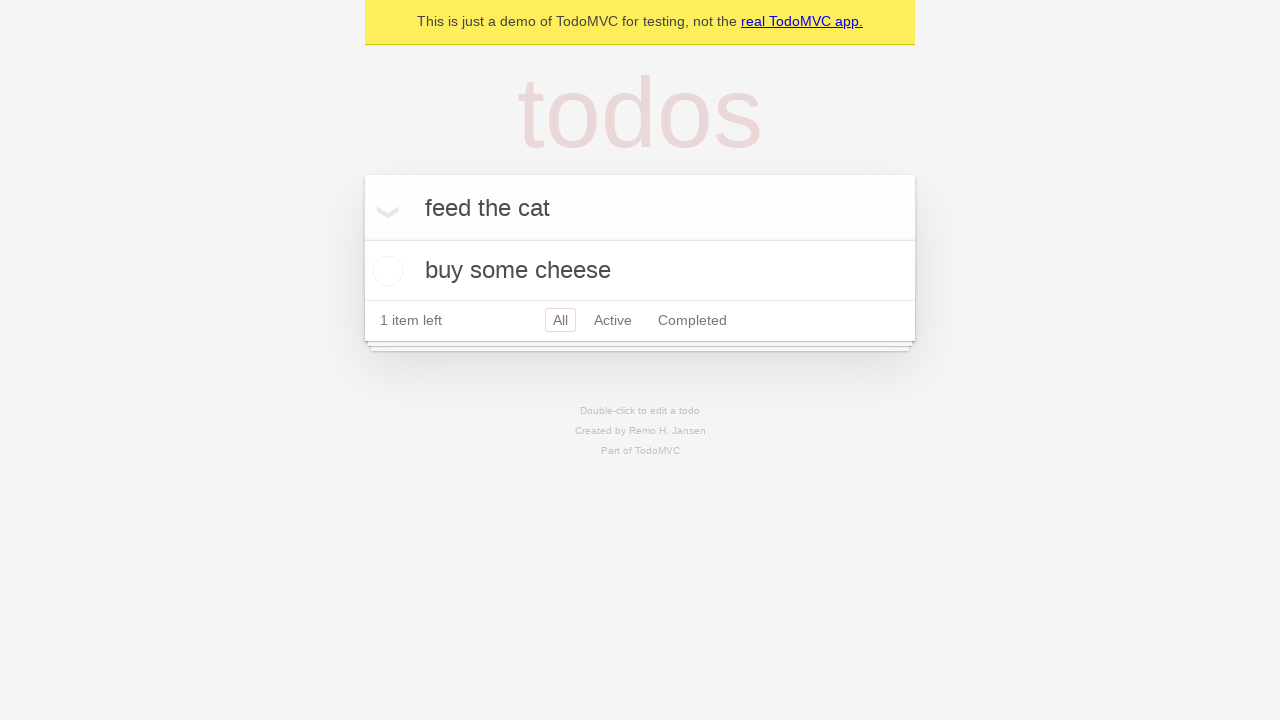

Pressed Enter to create second todo on internal:attr=[placeholder="What needs to be done?"i]
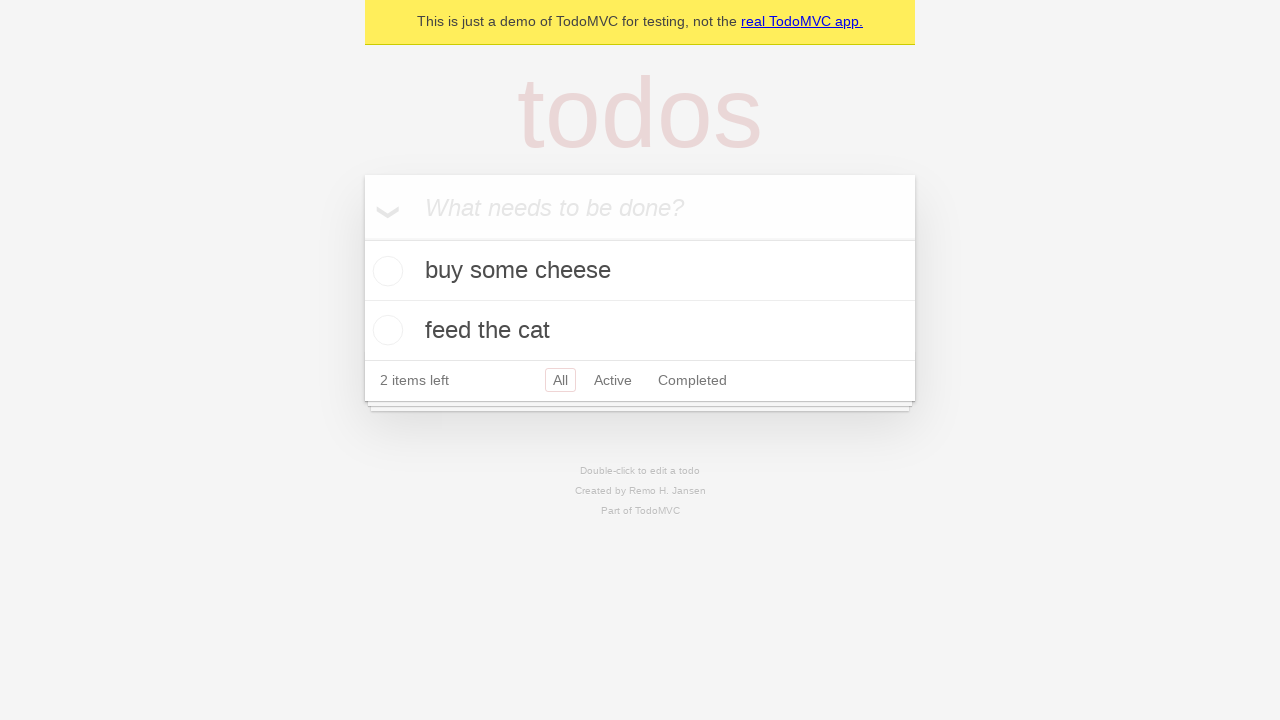

Filled todo input with 'book a doctors appointment' on internal:attr=[placeholder="What needs to be done?"i]
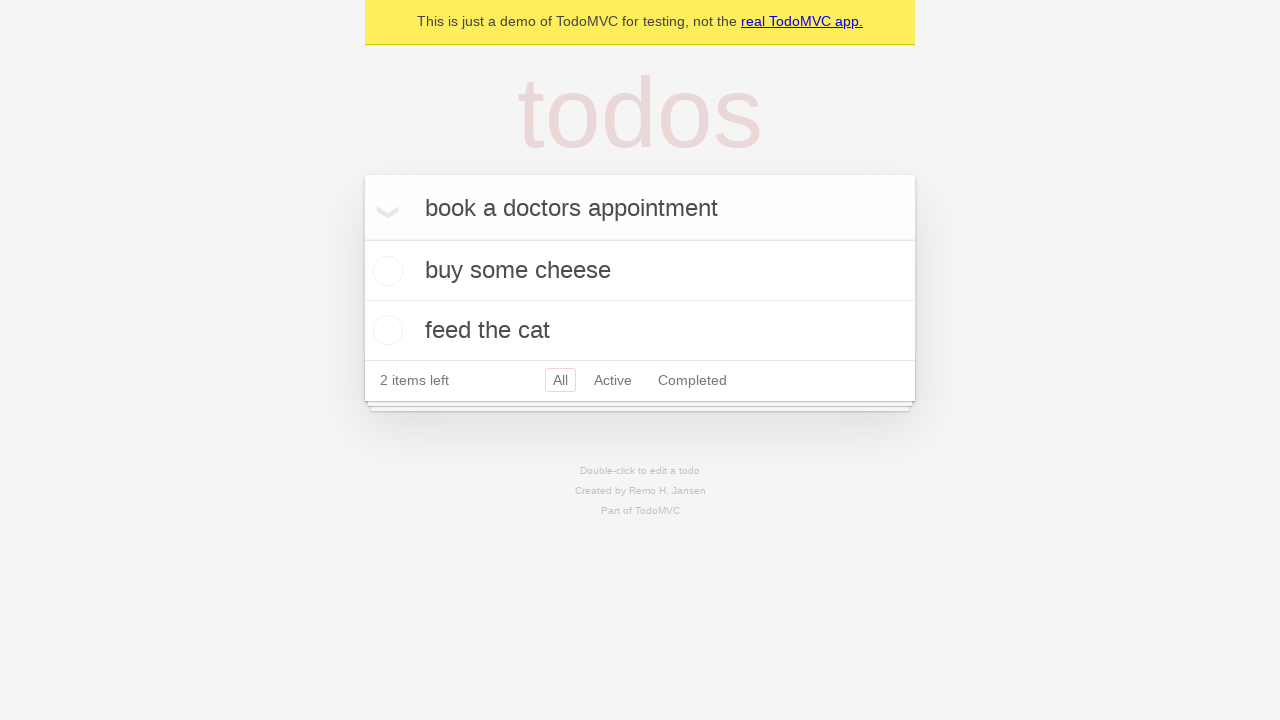

Pressed Enter to create third todo on internal:attr=[placeholder="What needs to be done?"i]
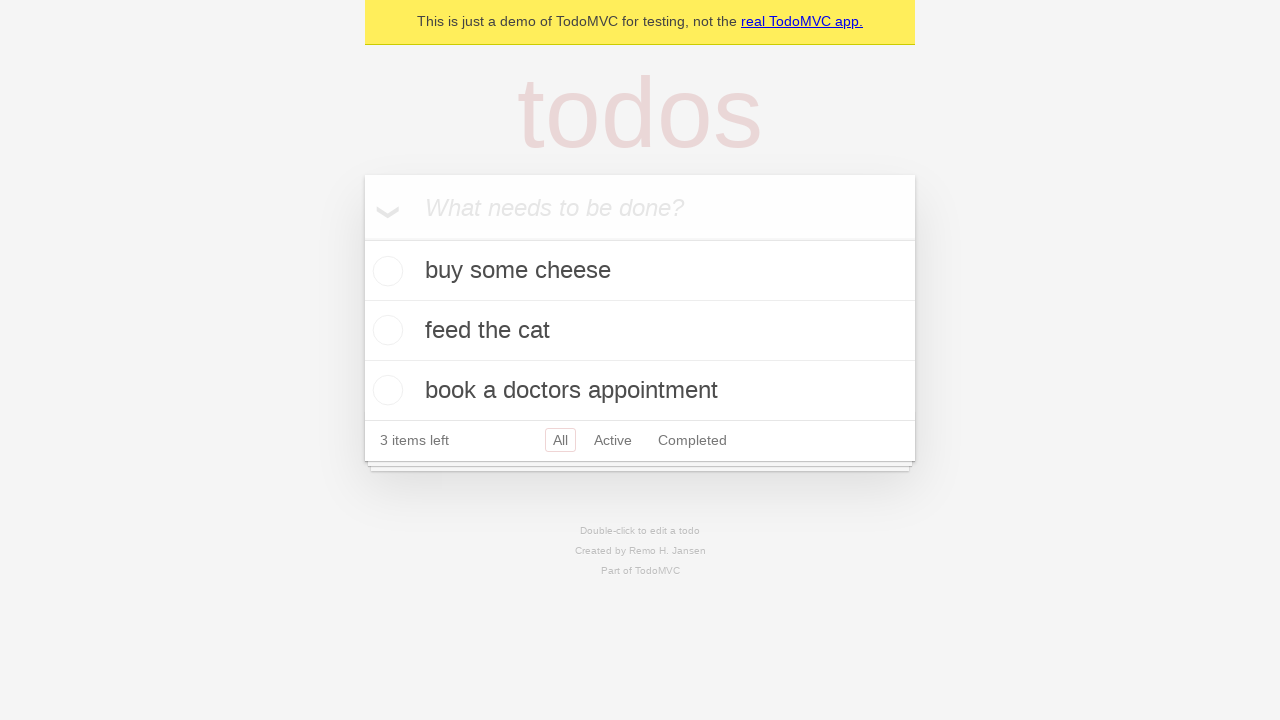

Double-clicked second todo to enter edit mode at (640, 331) on [data-testid='todo-item'] >> nth=1
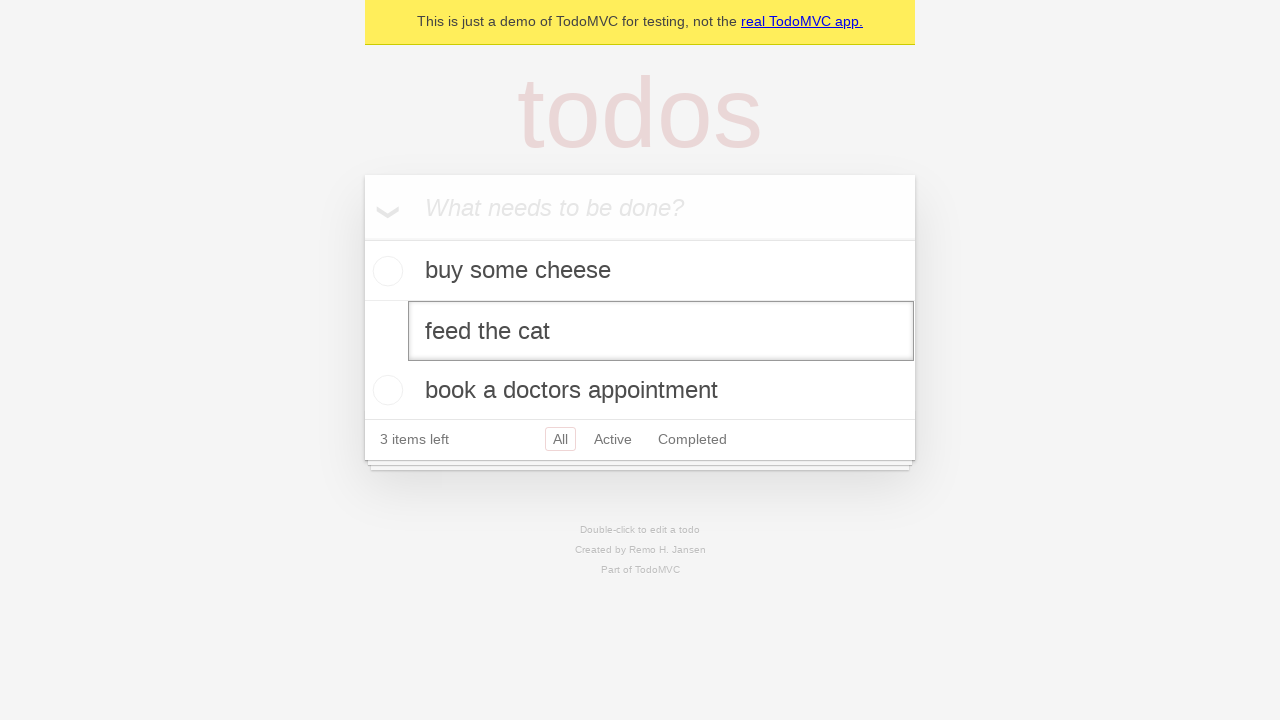

Filled edit field with text containing leading and trailing whitespace on [data-testid='todo-item'] >> nth=1 >> internal:role=textbox[name="Edit"i]
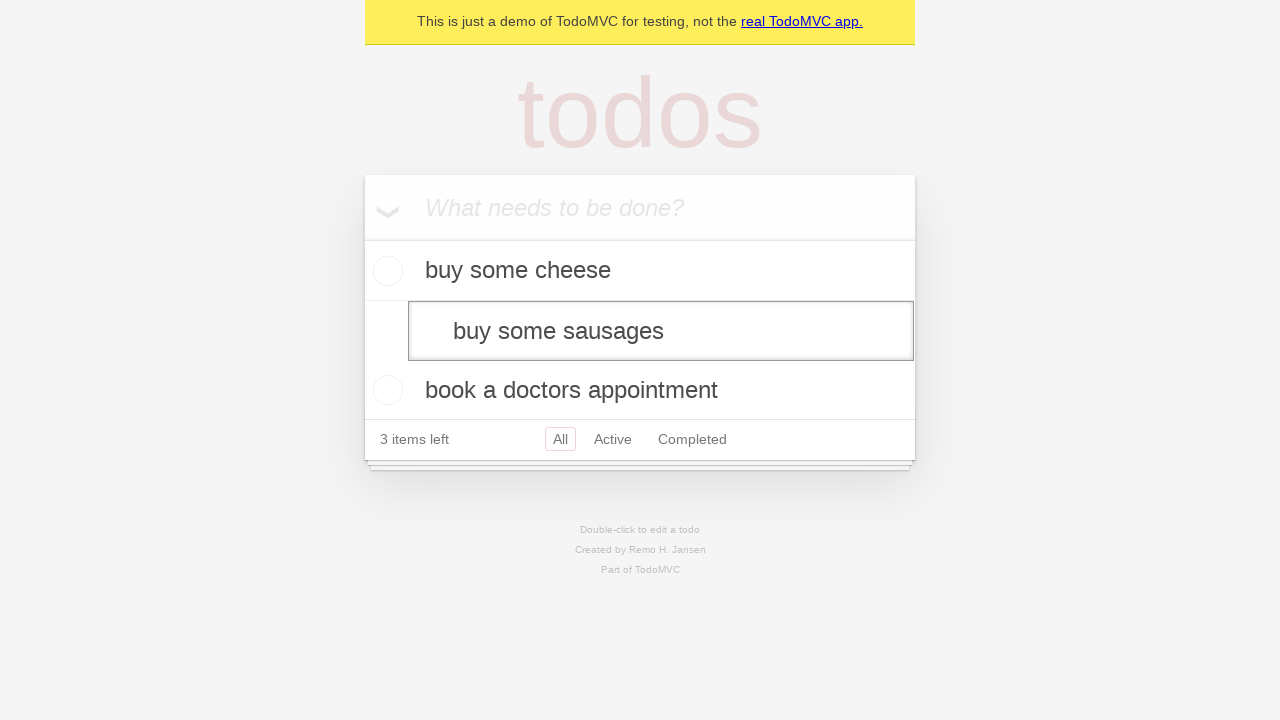

Pressed Enter to save edited todo with whitespace trimmed on [data-testid='todo-item'] >> nth=1 >> internal:role=textbox[name="Edit"i]
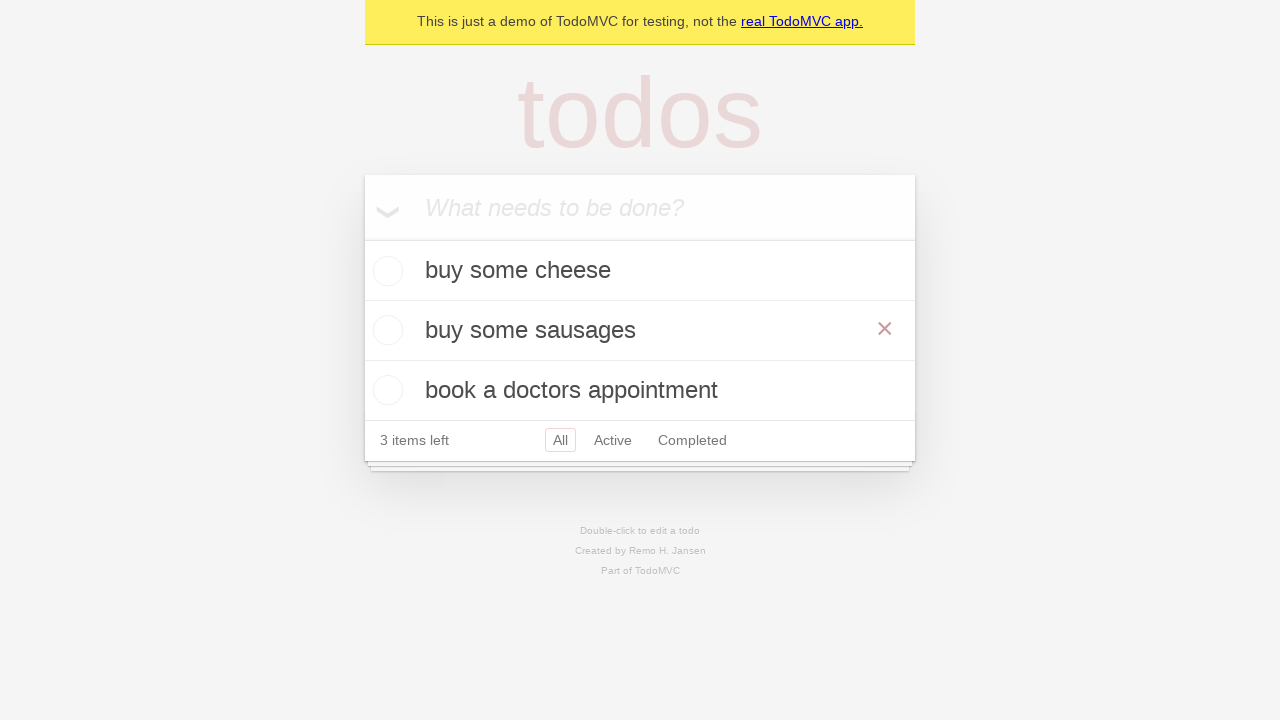

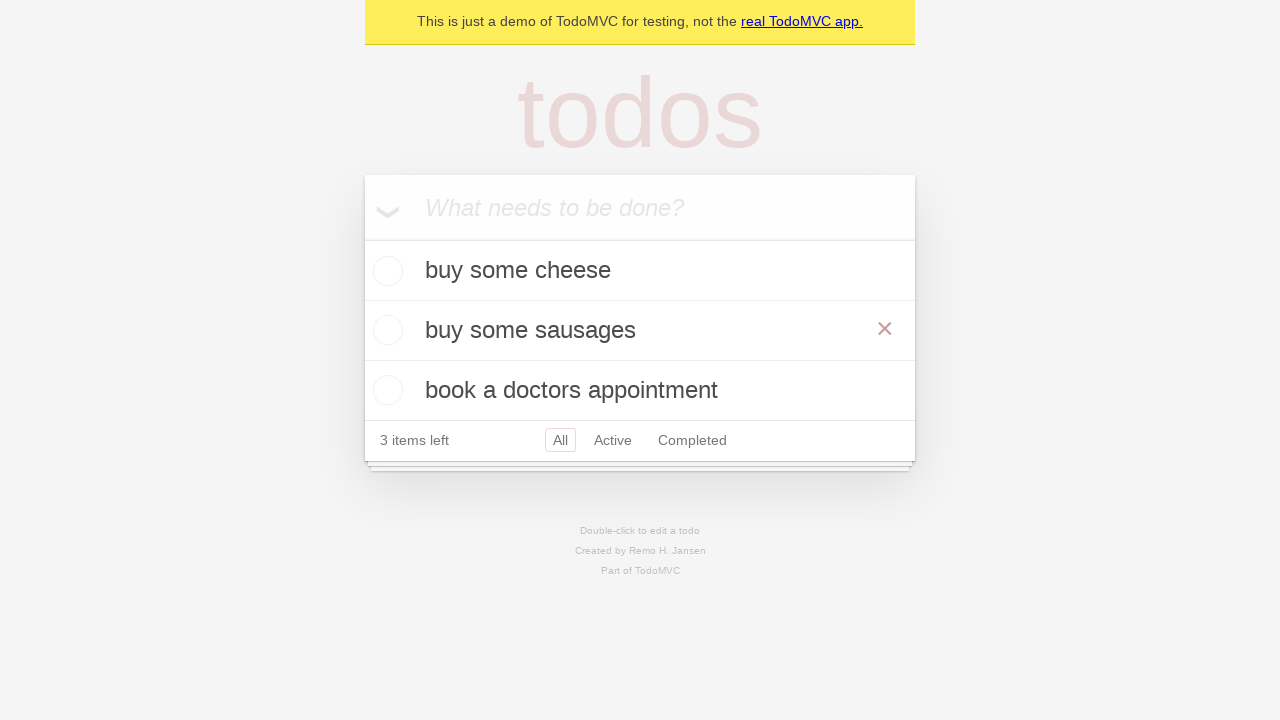